Tests that edits are saved when the input field loses focus (blur event)

Starting URL: https://demo.playwright.dev/todomvc

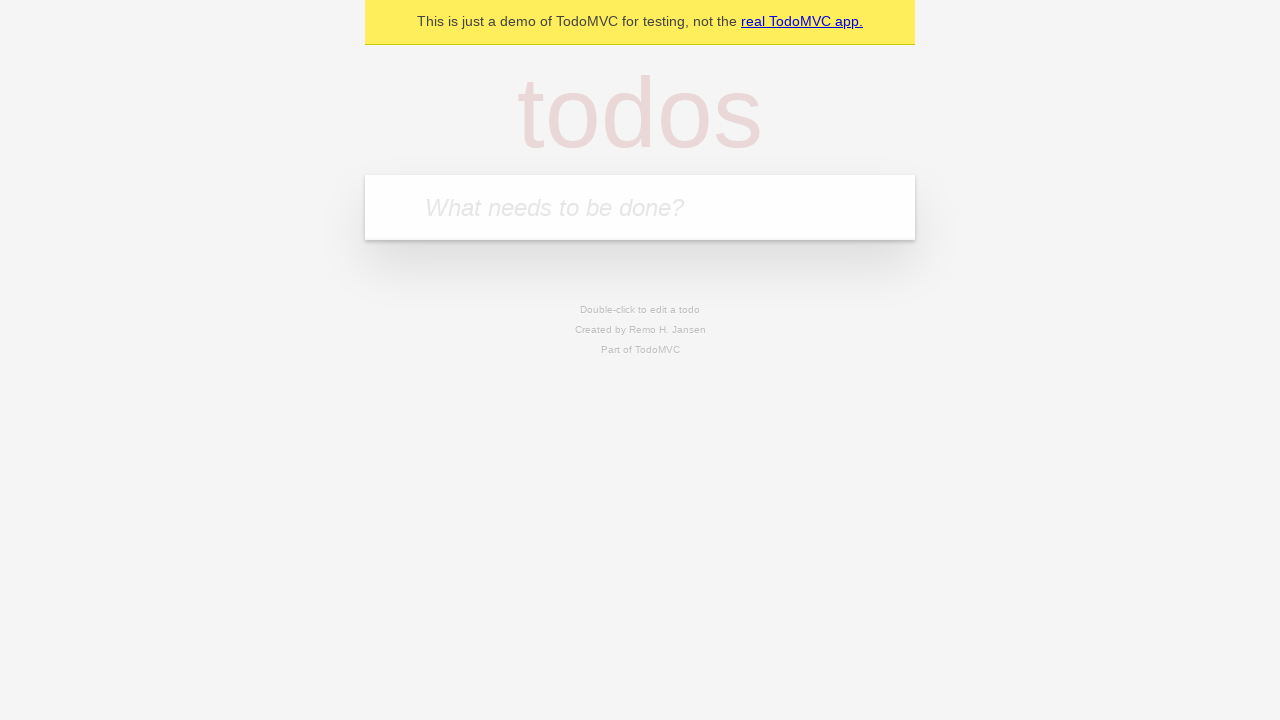

Filled first todo input with 'buy some cheese' on internal:attr=[placeholder="What needs to be done?"i]
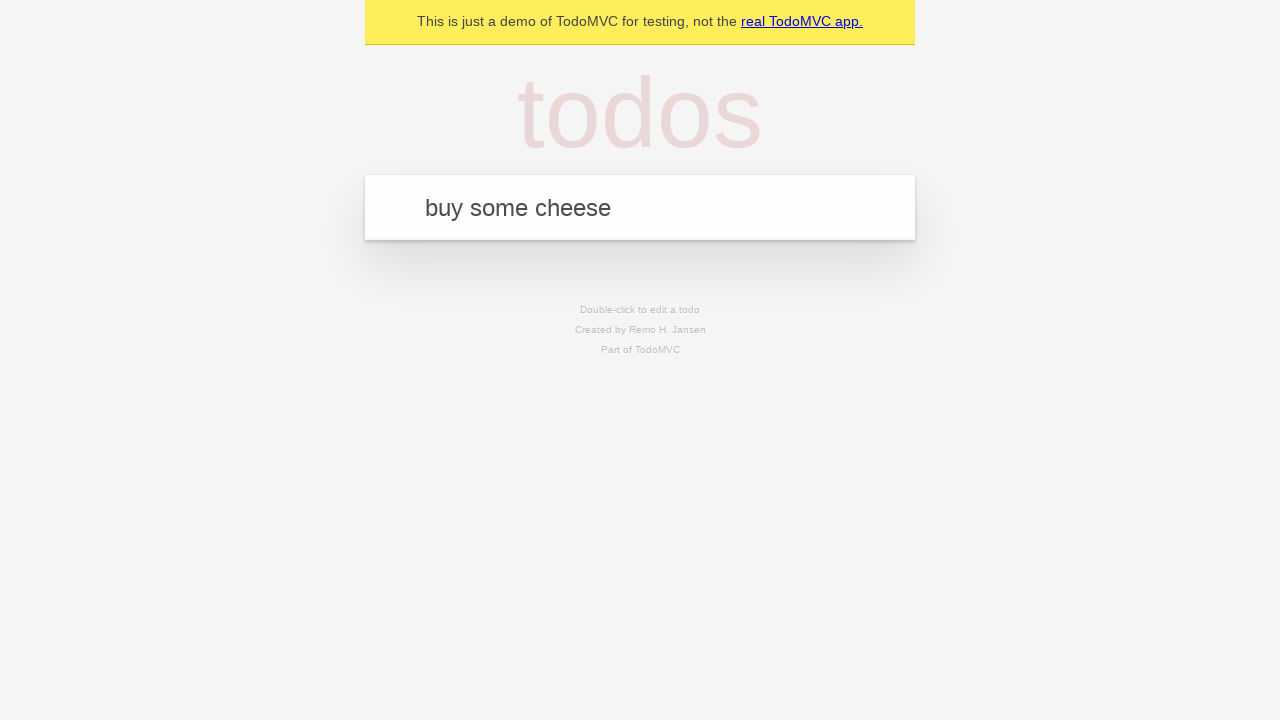

Pressed Enter to add first todo on internal:attr=[placeholder="What needs to be done?"i]
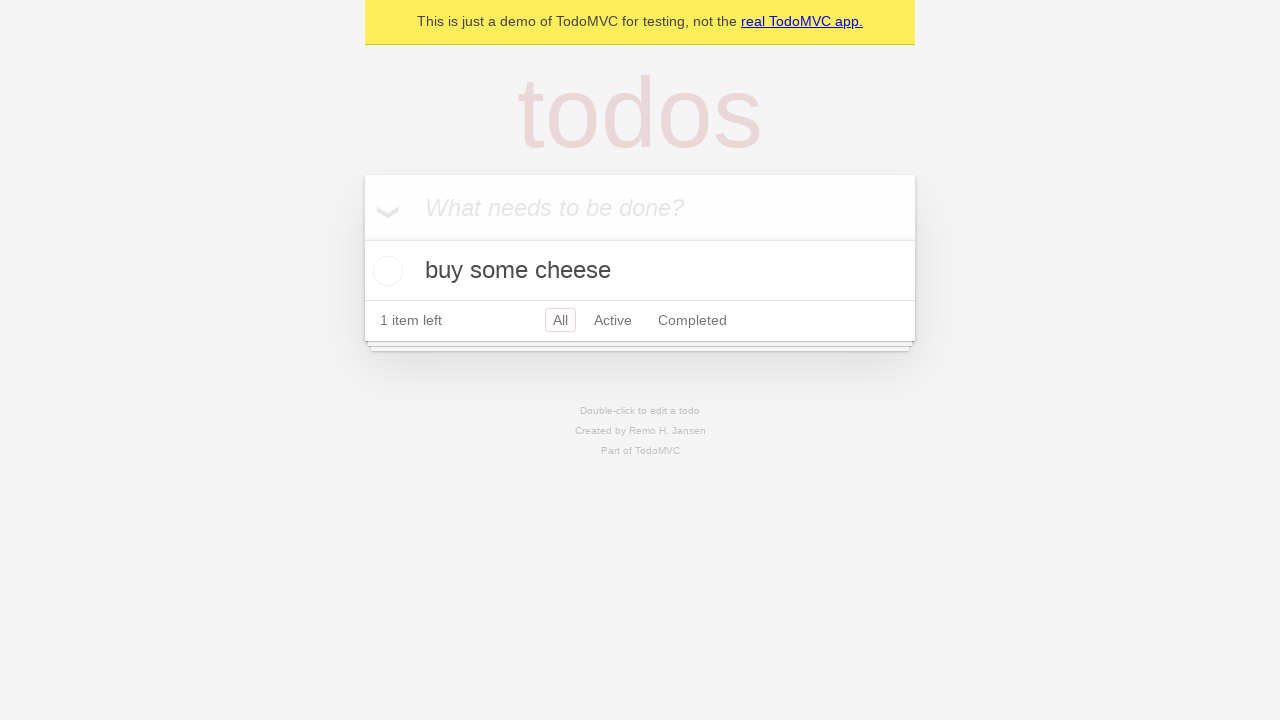

Filled second todo input with 'feed the cat' on internal:attr=[placeholder="What needs to be done?"i]
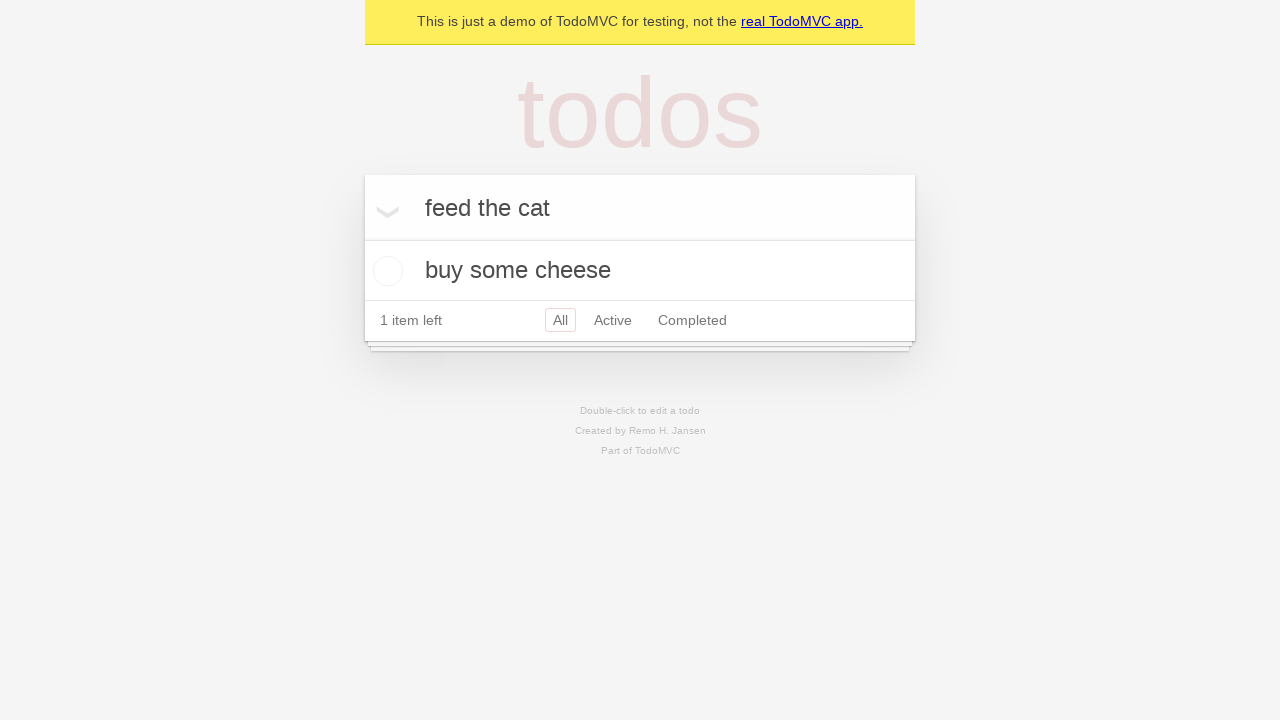

Pressed Enter to add second todo on internal:attr=[placeholder="What needs to be done?"i]
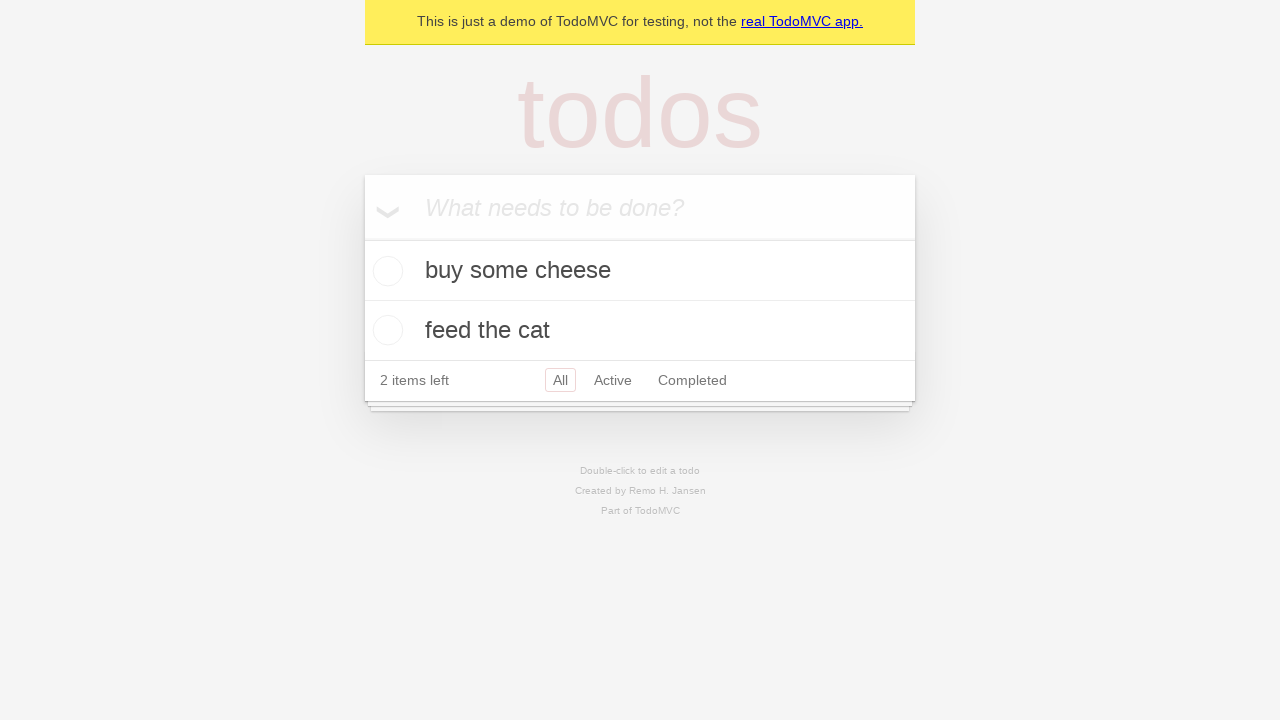

Filled third todo input with 'book a doctors appointment' on internal:attr=[placeholder="What needs to be done?"i]
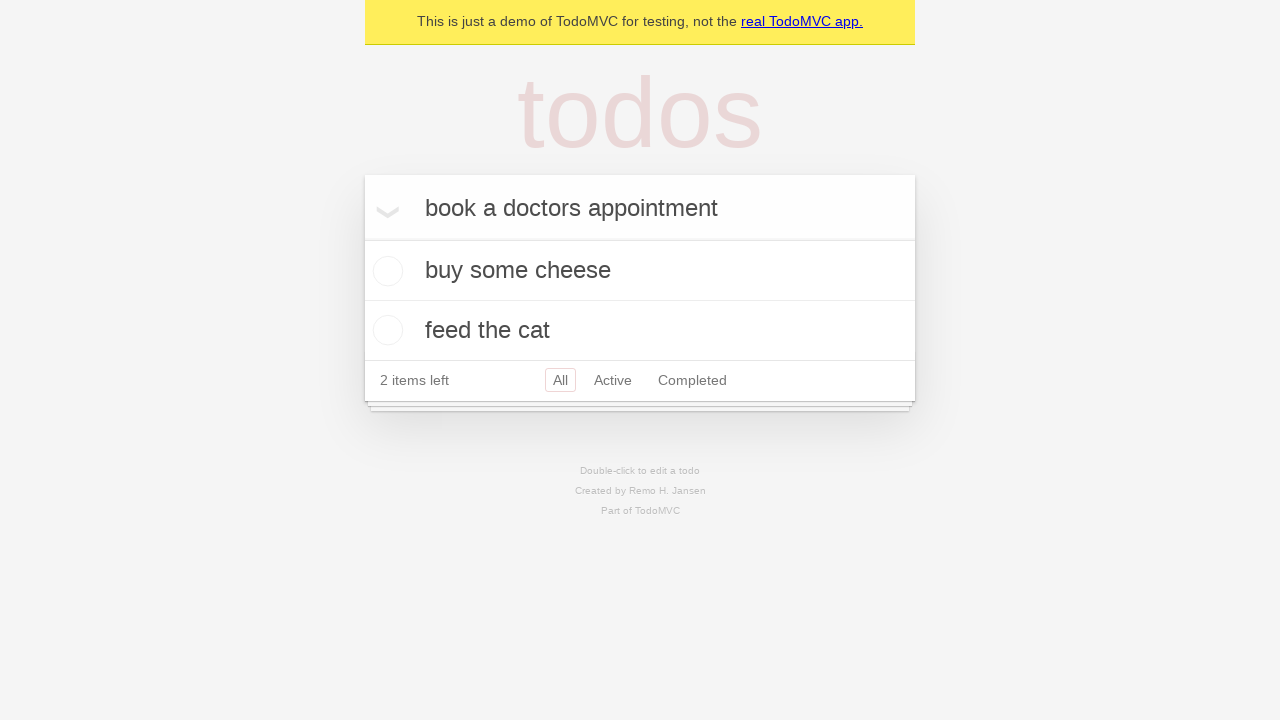

Pressed Enter to add third todo on internal:attr=[placeholder="What needs to be done?"i]
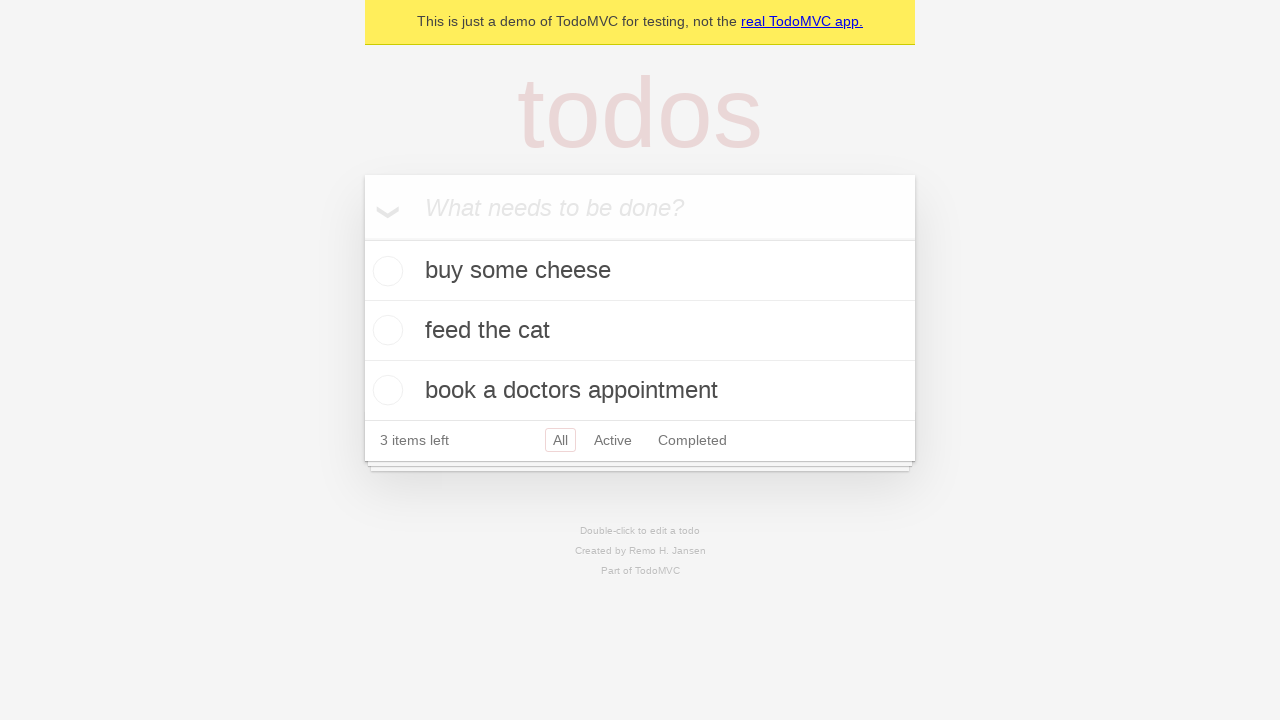

Located all todo items
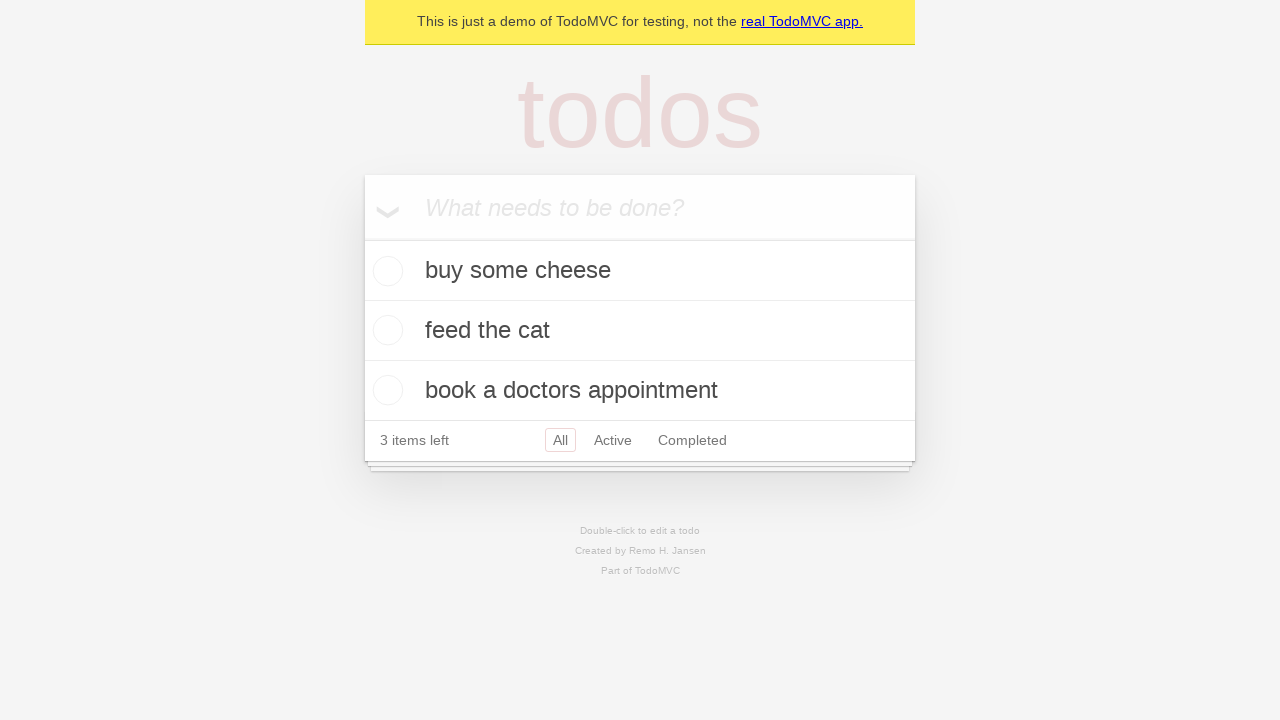

Double-clicked second todo item to enter edit mode at (640, 331) on internal:testid=[data-testid="todo-item"s] >> nth=1
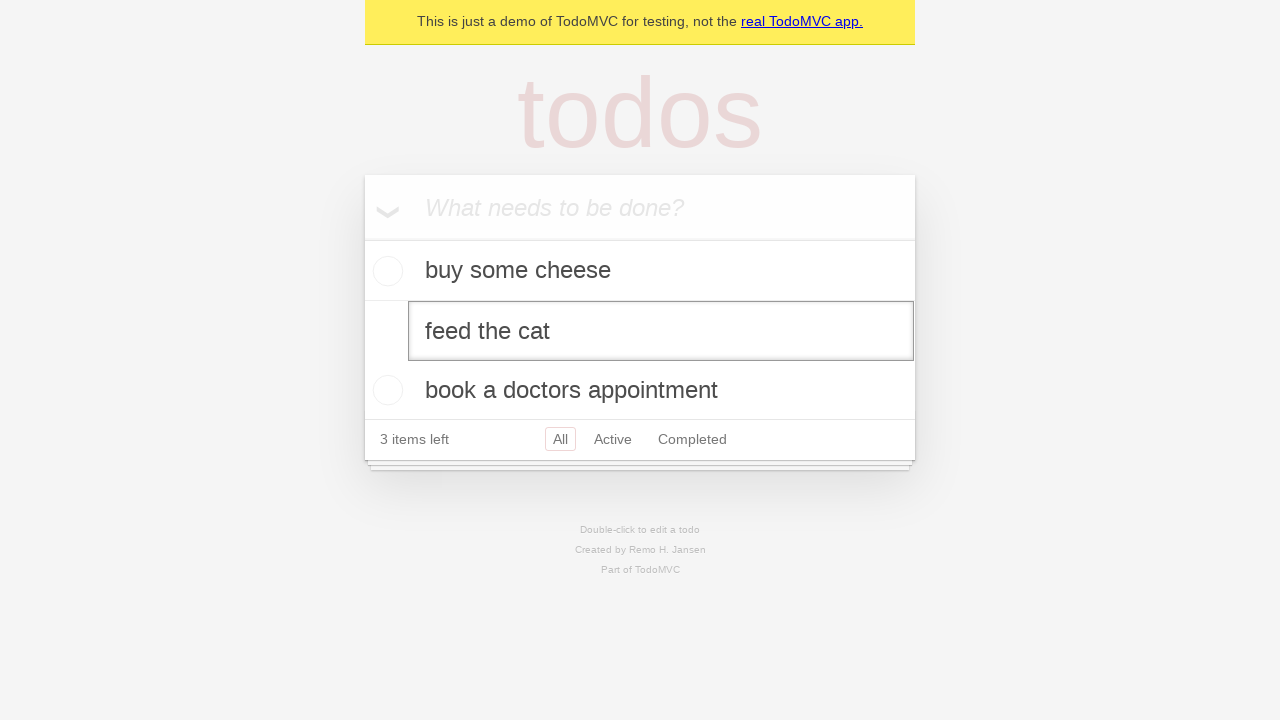

Filled edit field with 'buy some sausages' on internal:testid=[data-testid="todo-item"s] >> nth=1 >> internal:role=textbox[nam
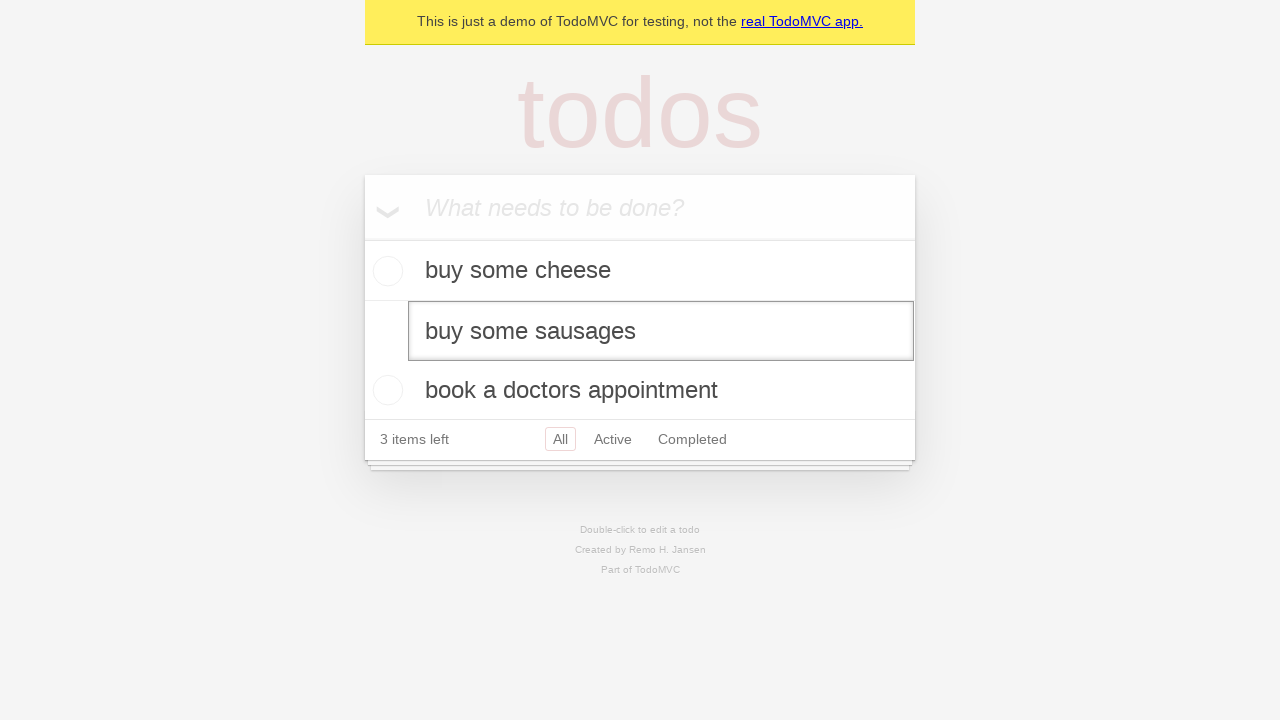

Dispatched blur event to save edit on the second todo
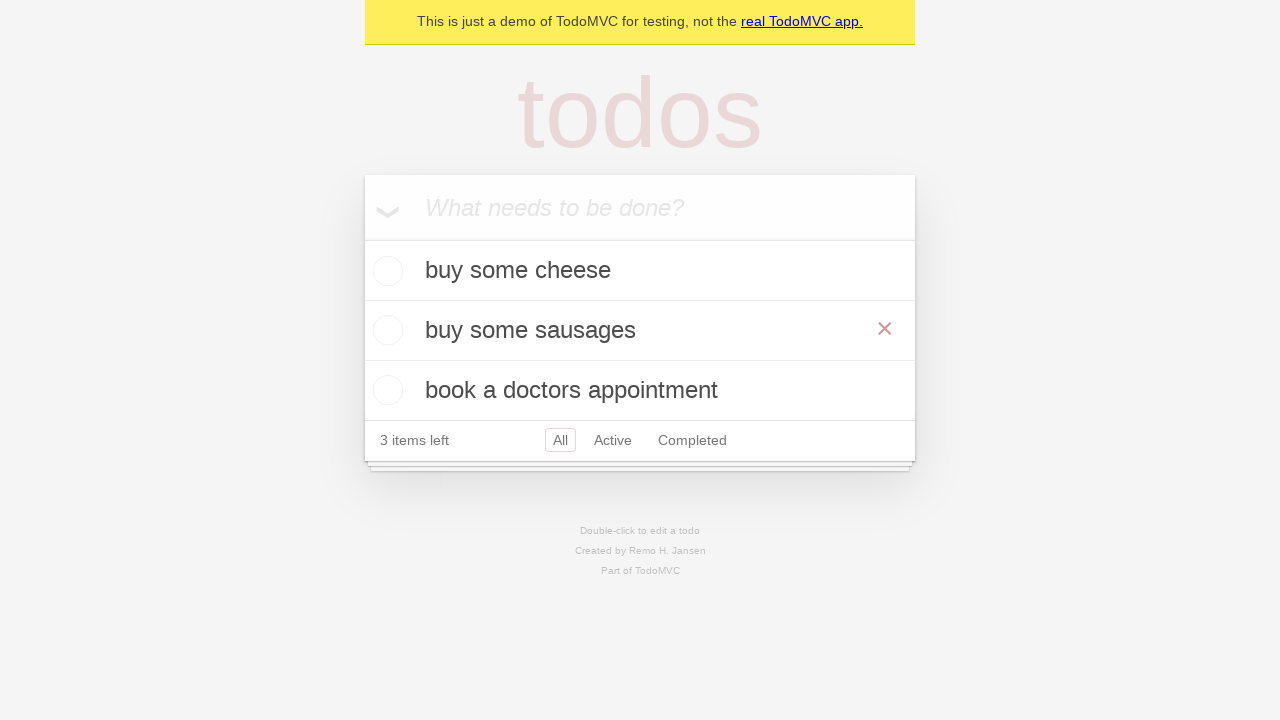

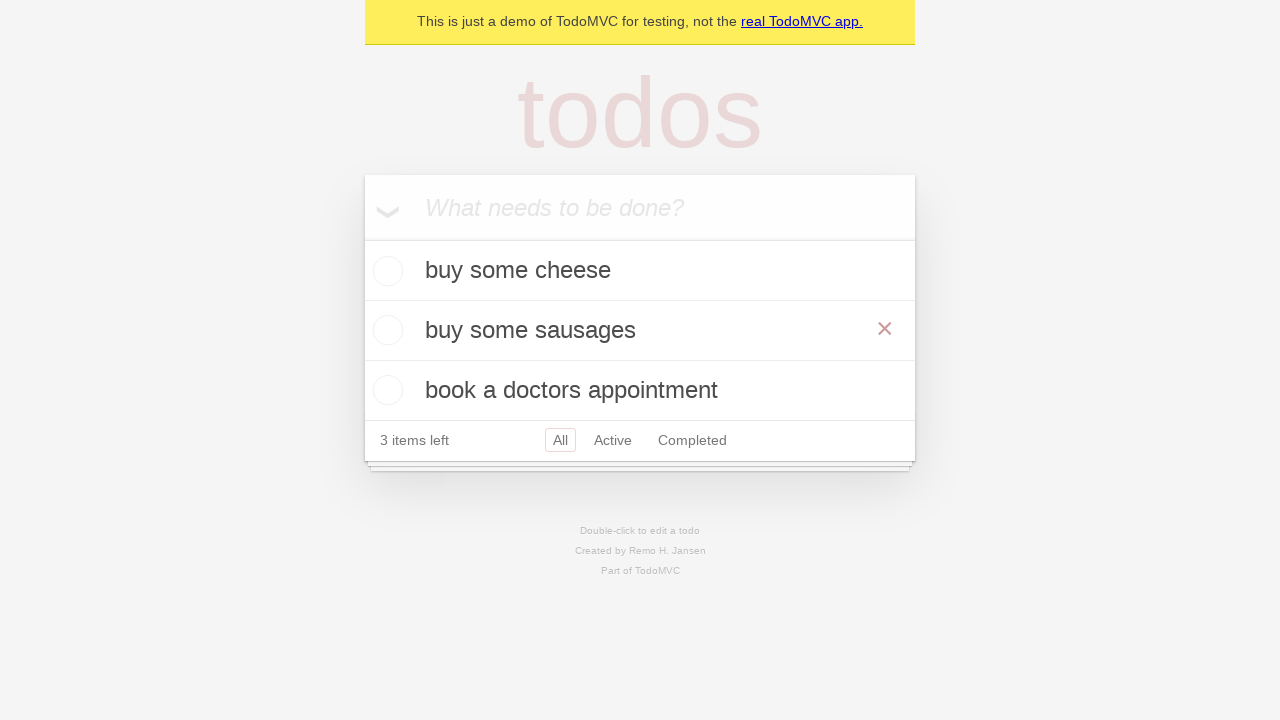